Tests that the currently active filter link is highlighted with selected class

Starting URL: https://demo.playwright.dev/todomvc

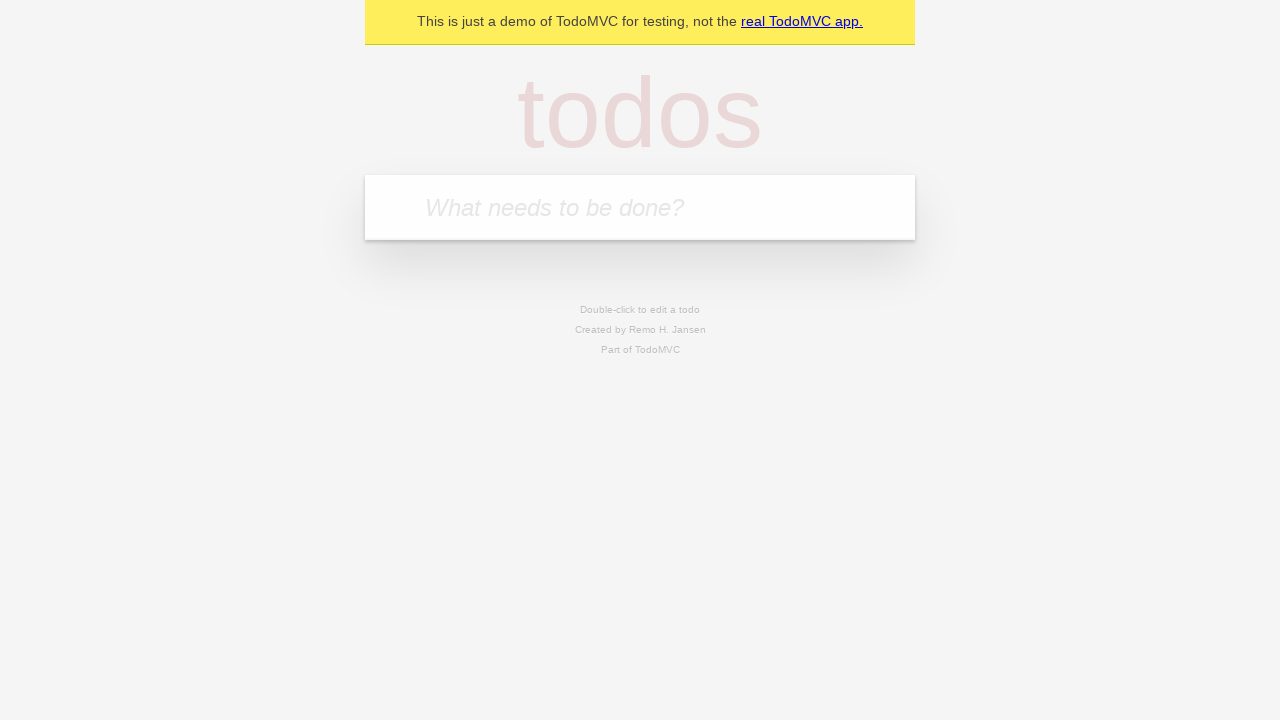

Filled new todo input with 'buy some cheese' on .new-todo
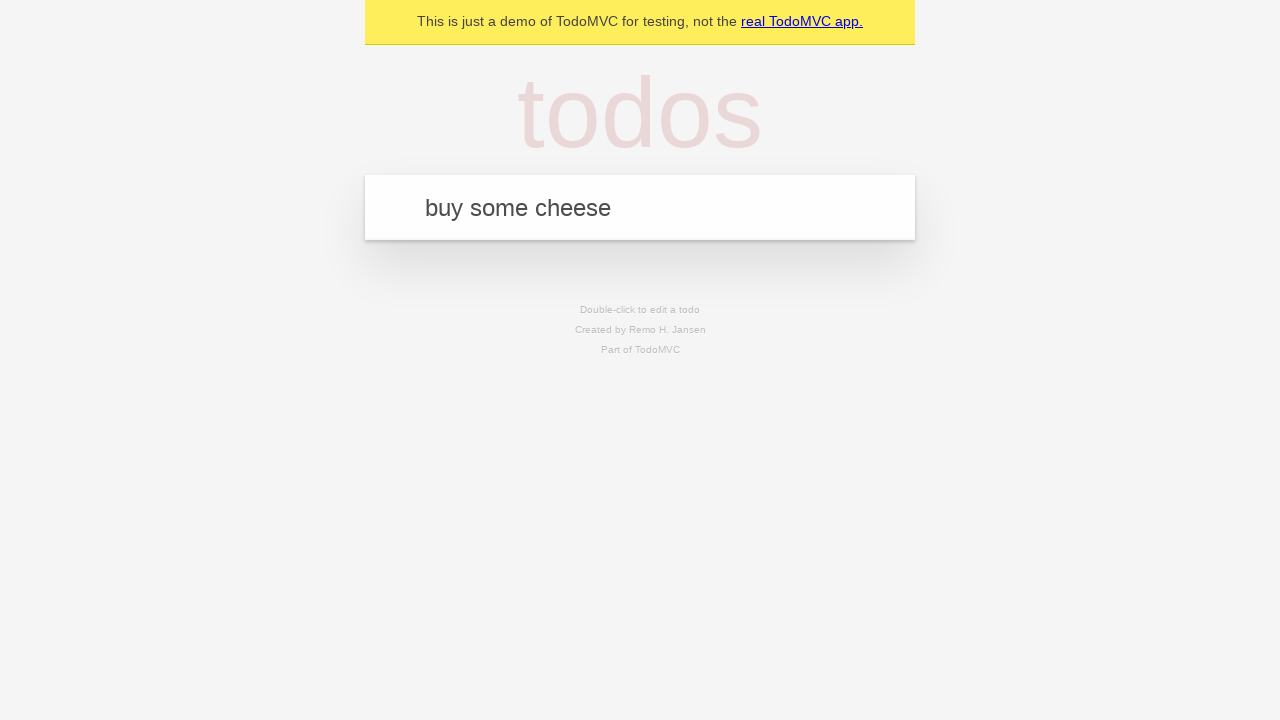

Pressed Enter to create first todo on .new-todo
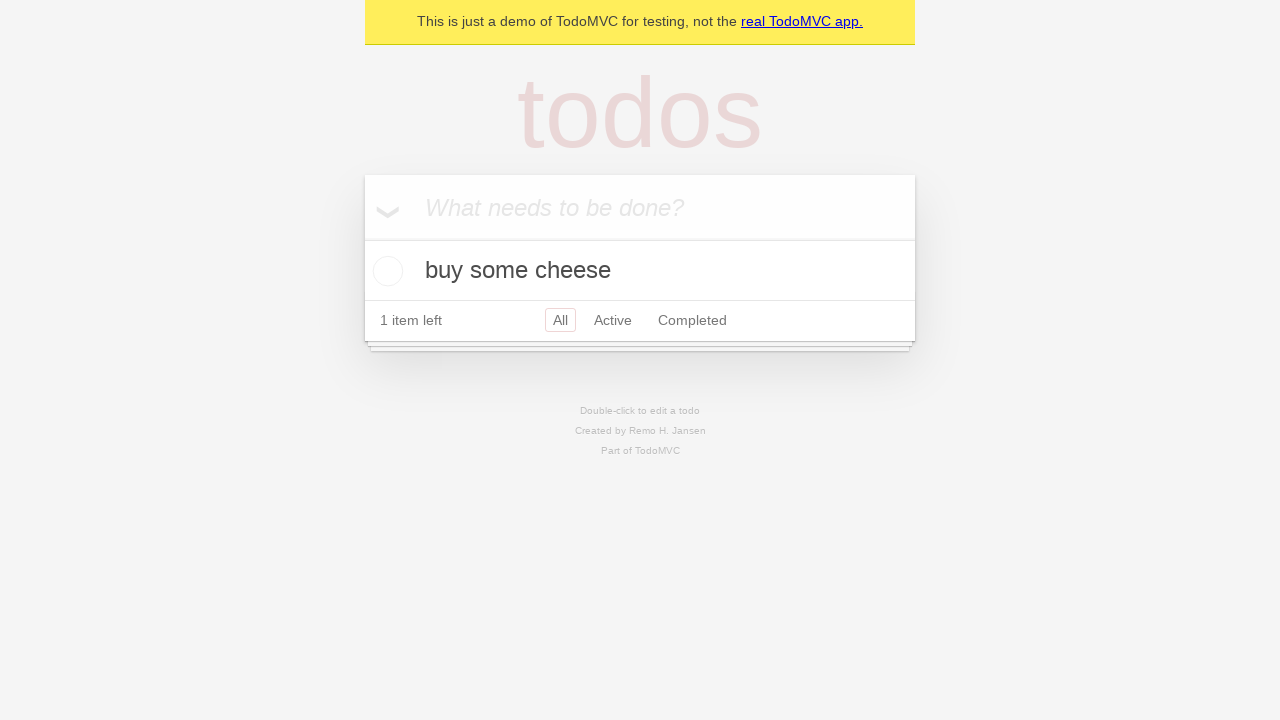

Filled new todo input with 'feed the cat' on .new-todo
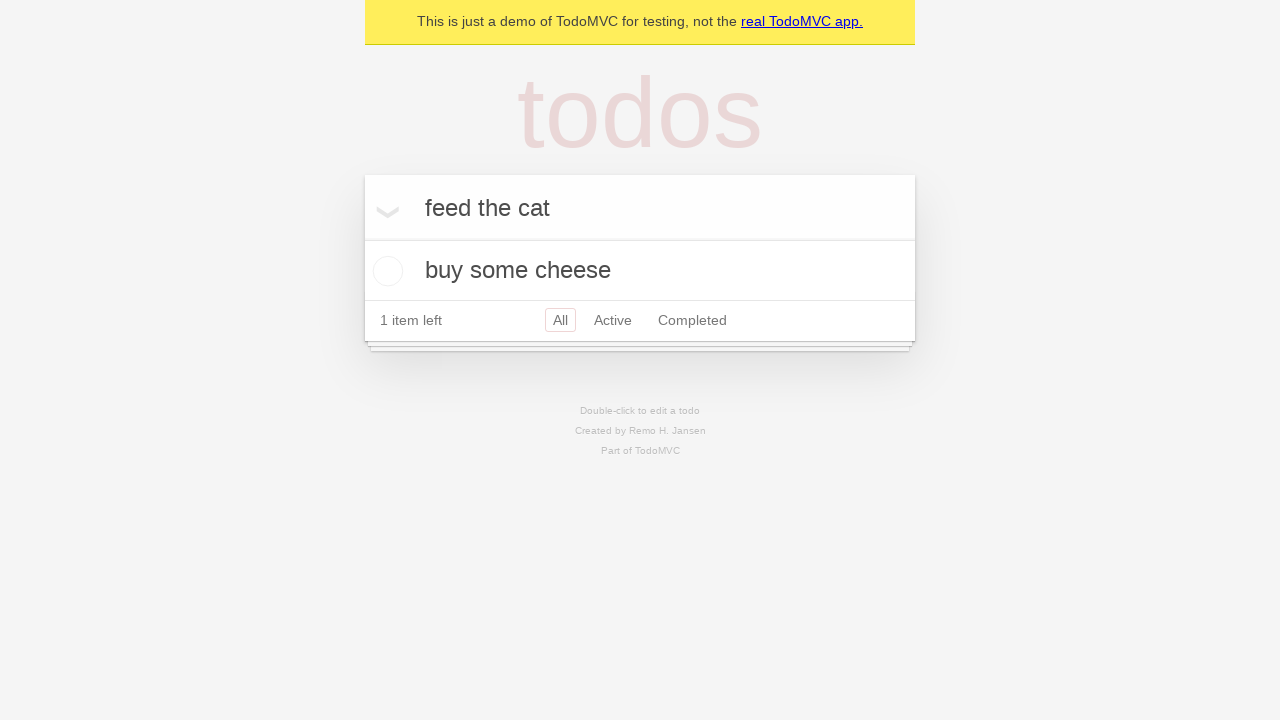

Pressed Enter to create second todo on .new-todo
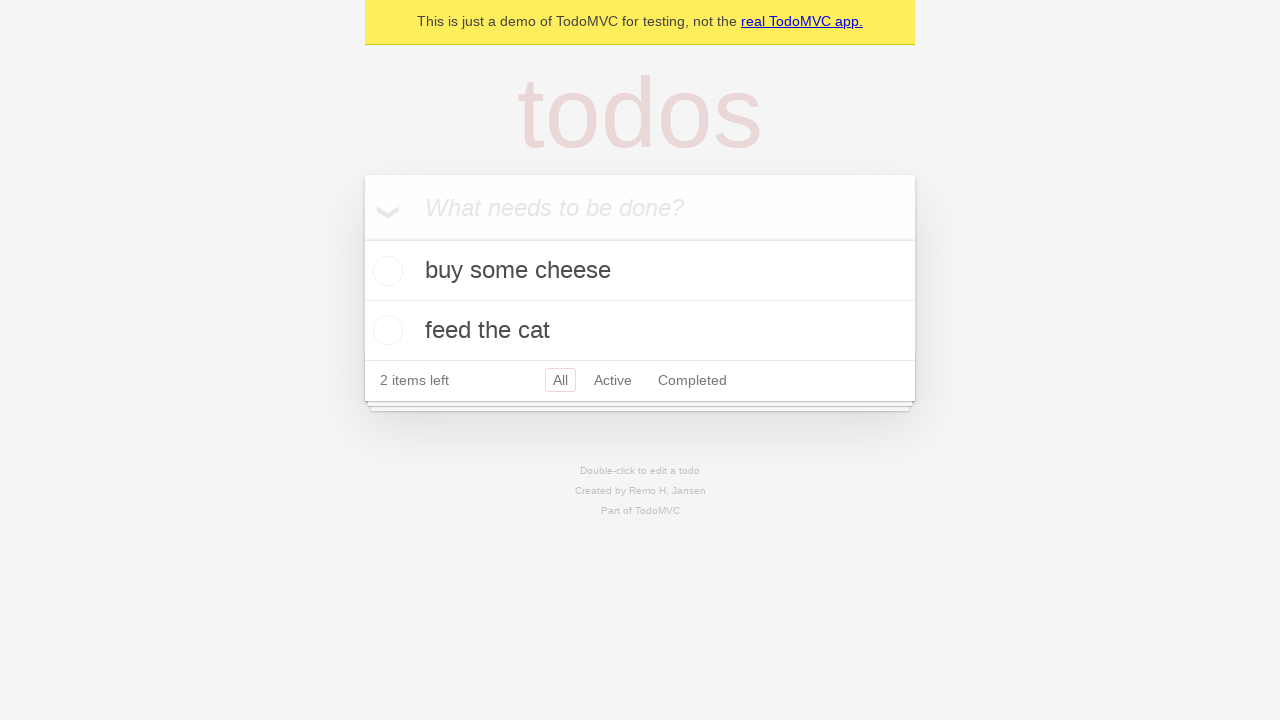

Filled new todo input with 'book a doctors appointment' on .new-todo
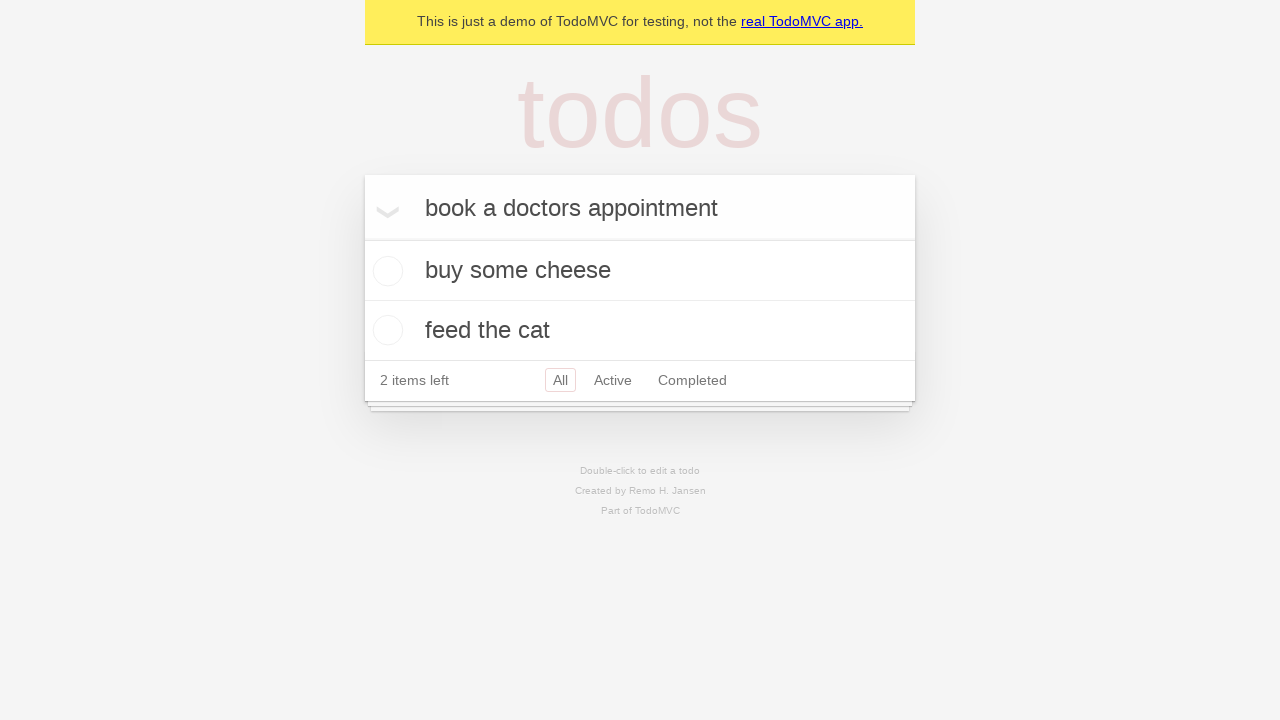

Pressed Enter to create third todo on .new-todo
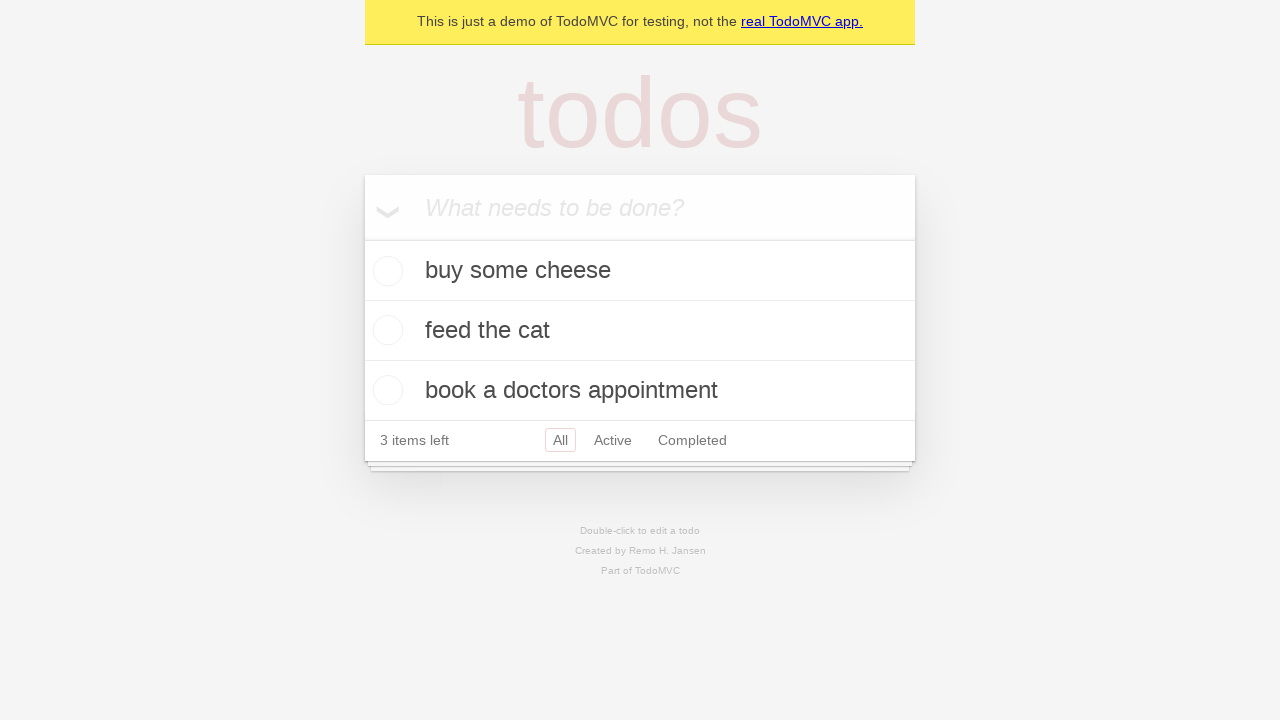

Clicked Active filter link at (613, 440) on .filters >> text=Active
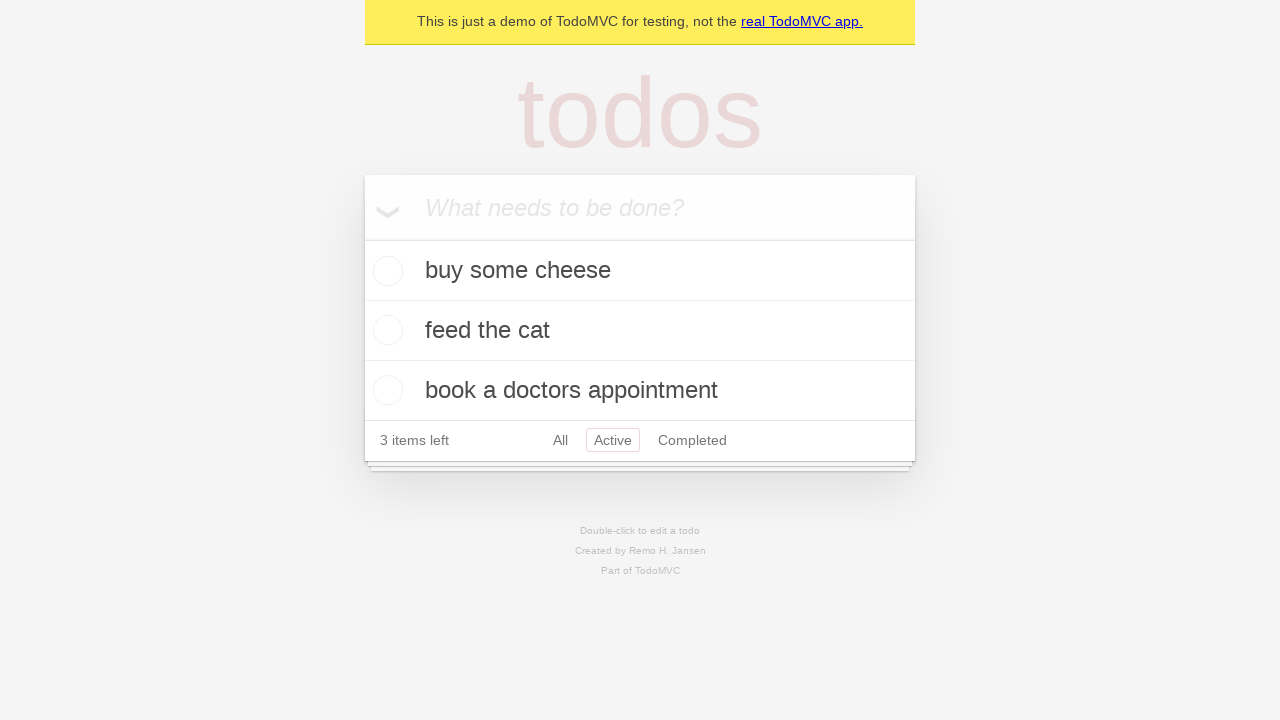

Waited for Active filter to be present
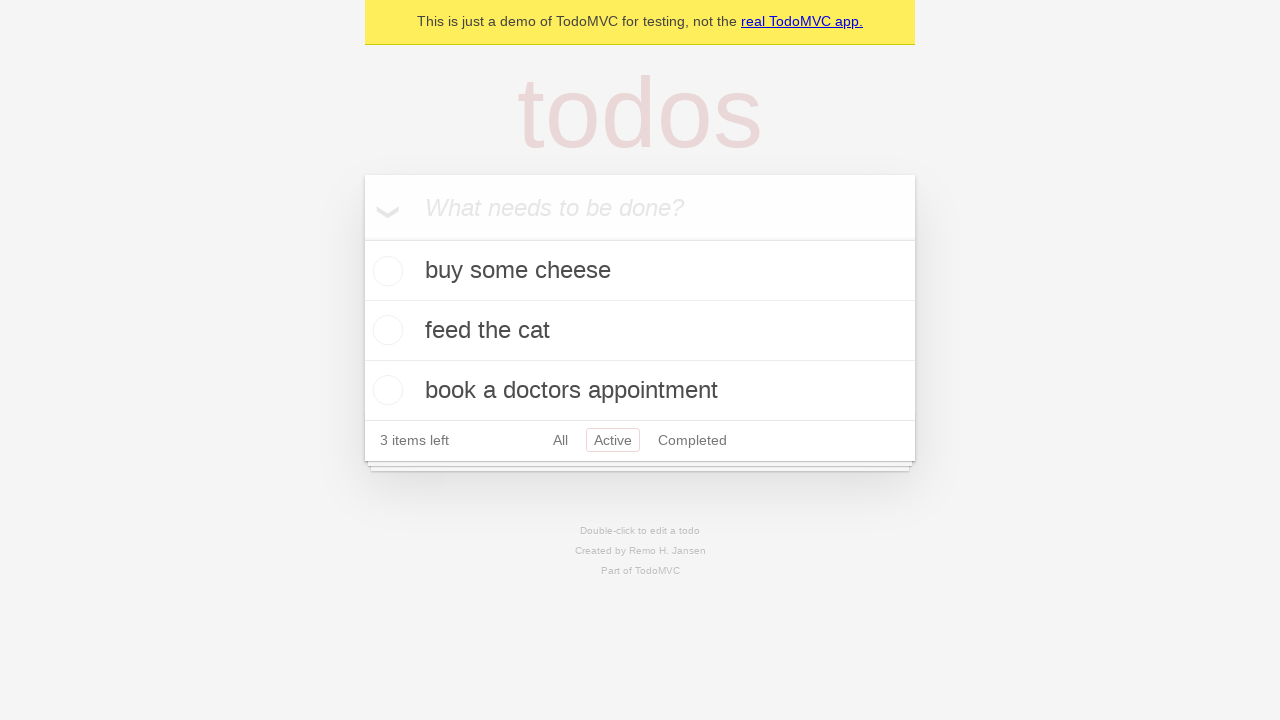

Clicked Completed filter link at (692, 440) on .filters >> text=Completed
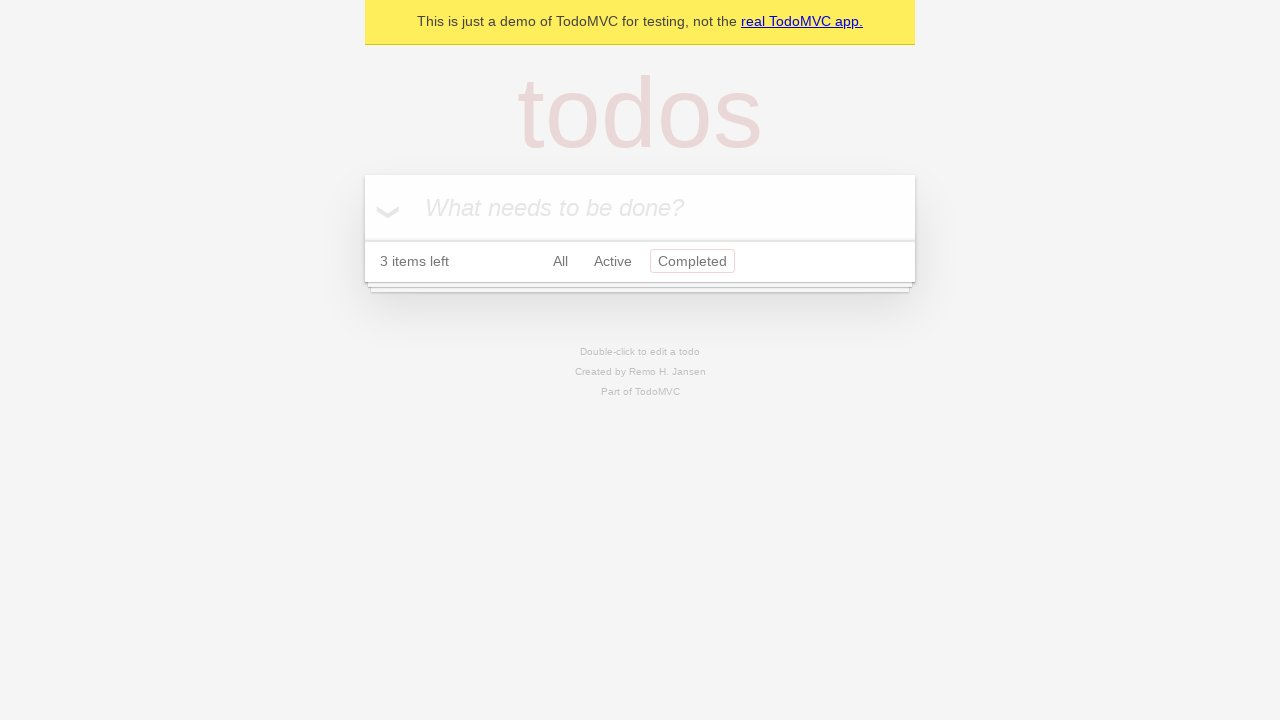

Waited for Completed filter to be present
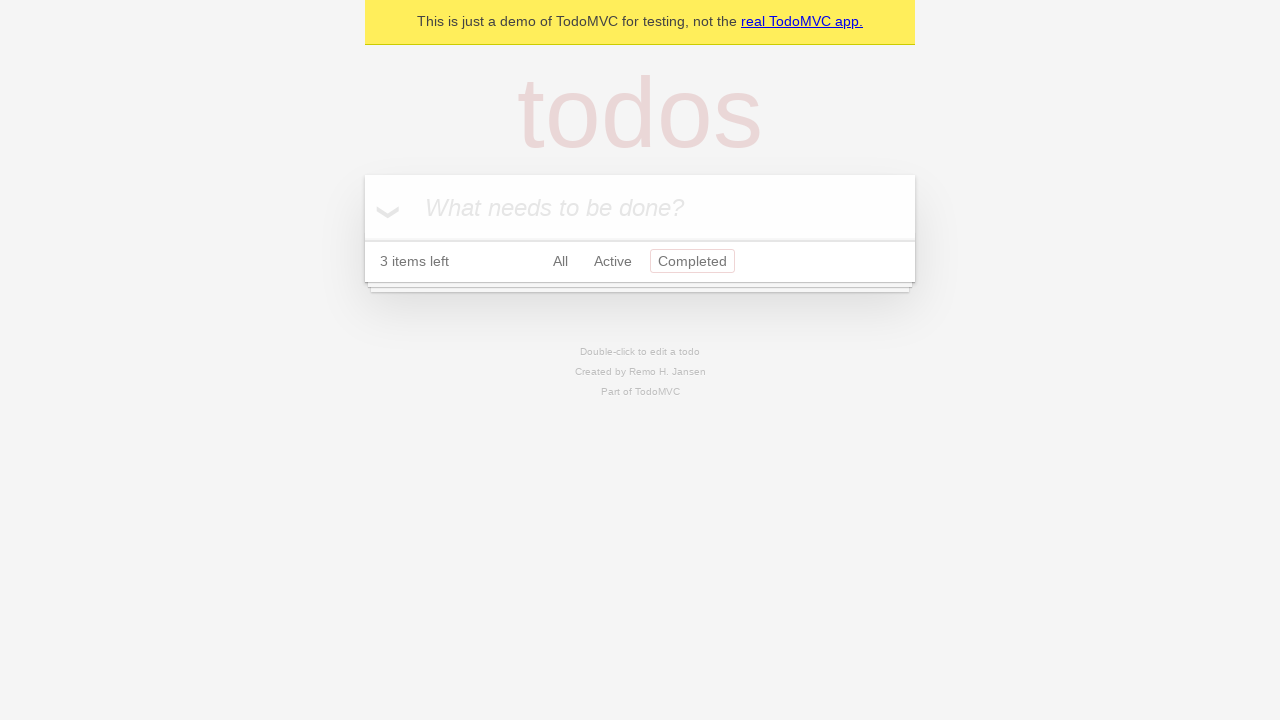

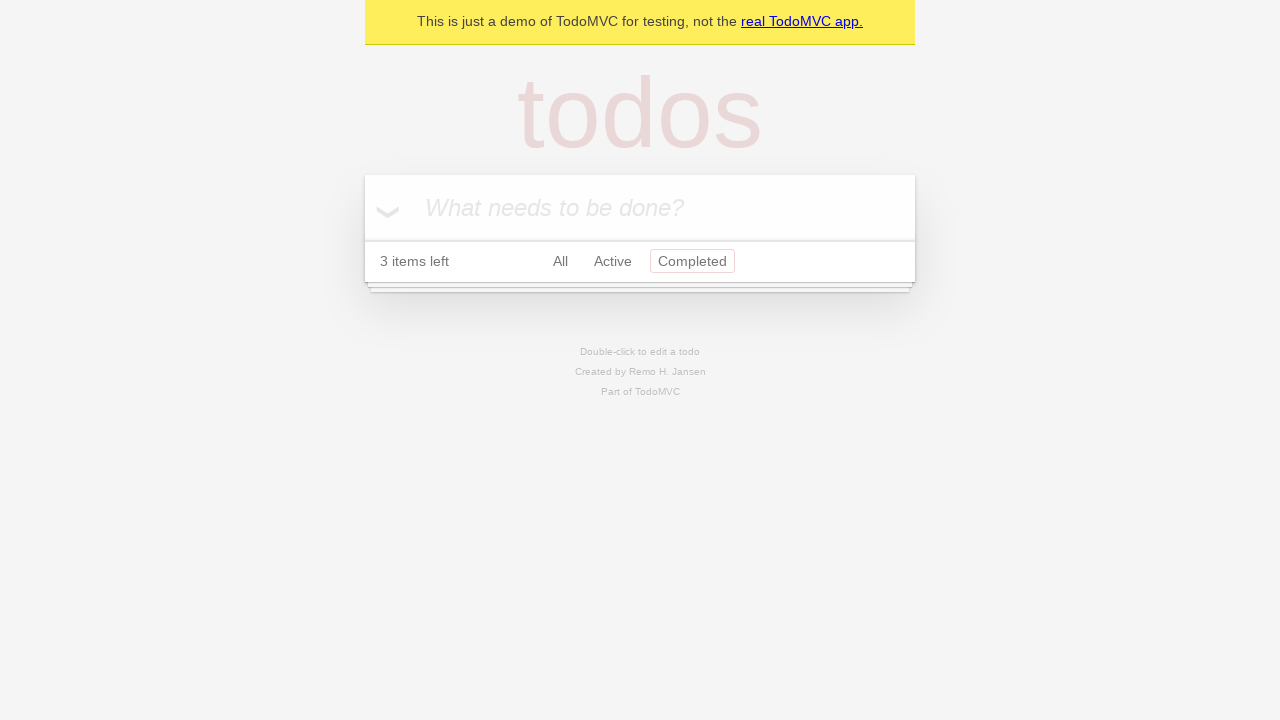